Tests the "Get started" link on the Playwright homepage by clicking it and verifying navigation to the intro page

Starting URL: https://playwright.dev/

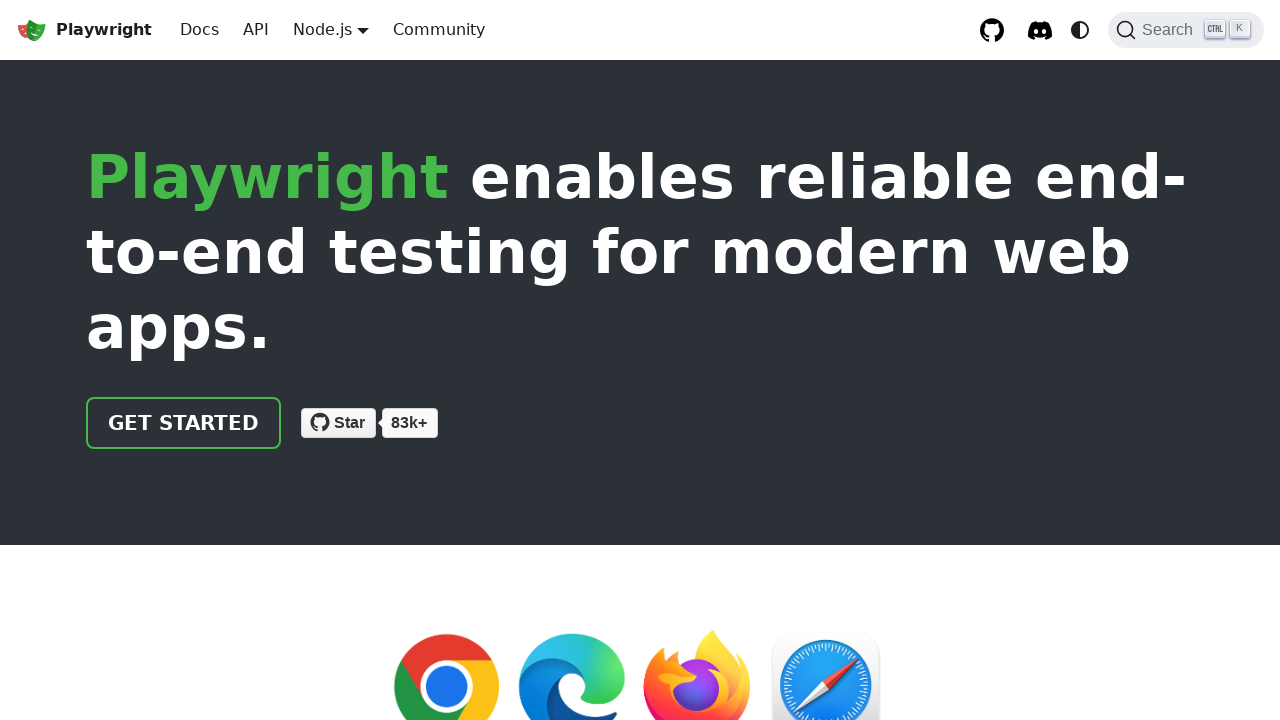

Clicked the 'Get started' link on Playwright homepage at (184, 423) on internal:role=link[name="Get started"i]
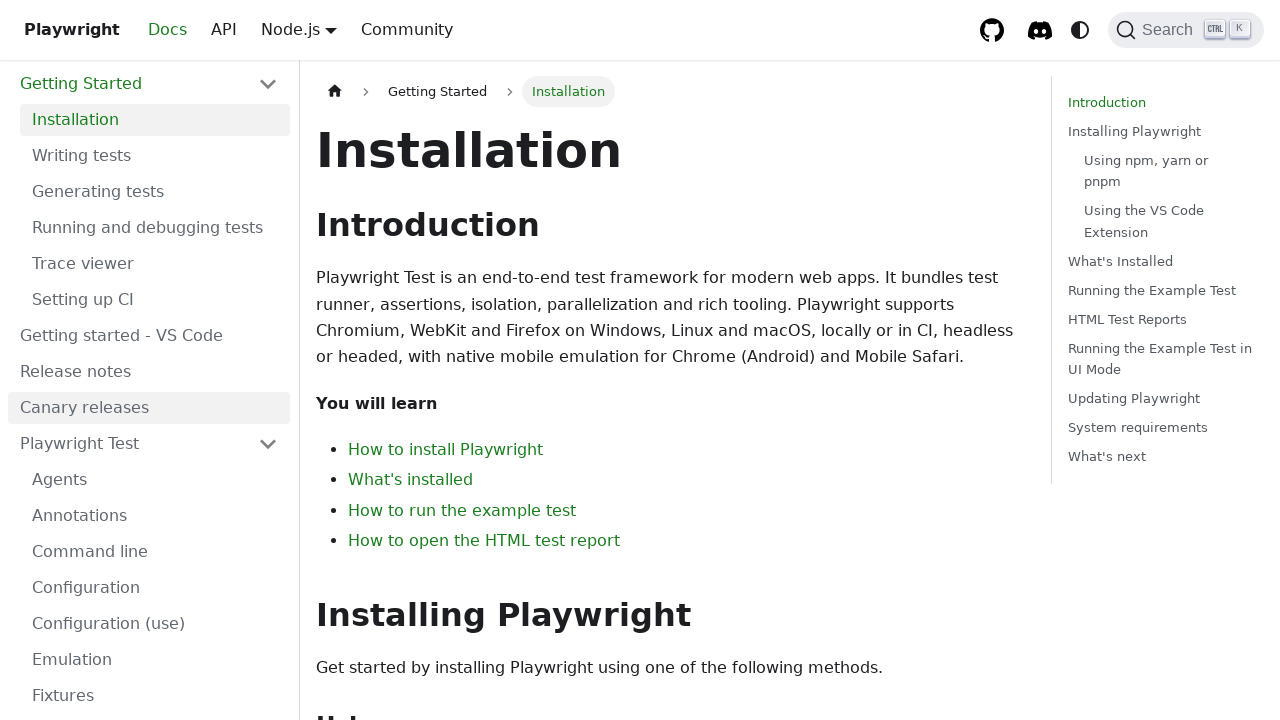

Verified navigation to intro page - URL contains 'intro'
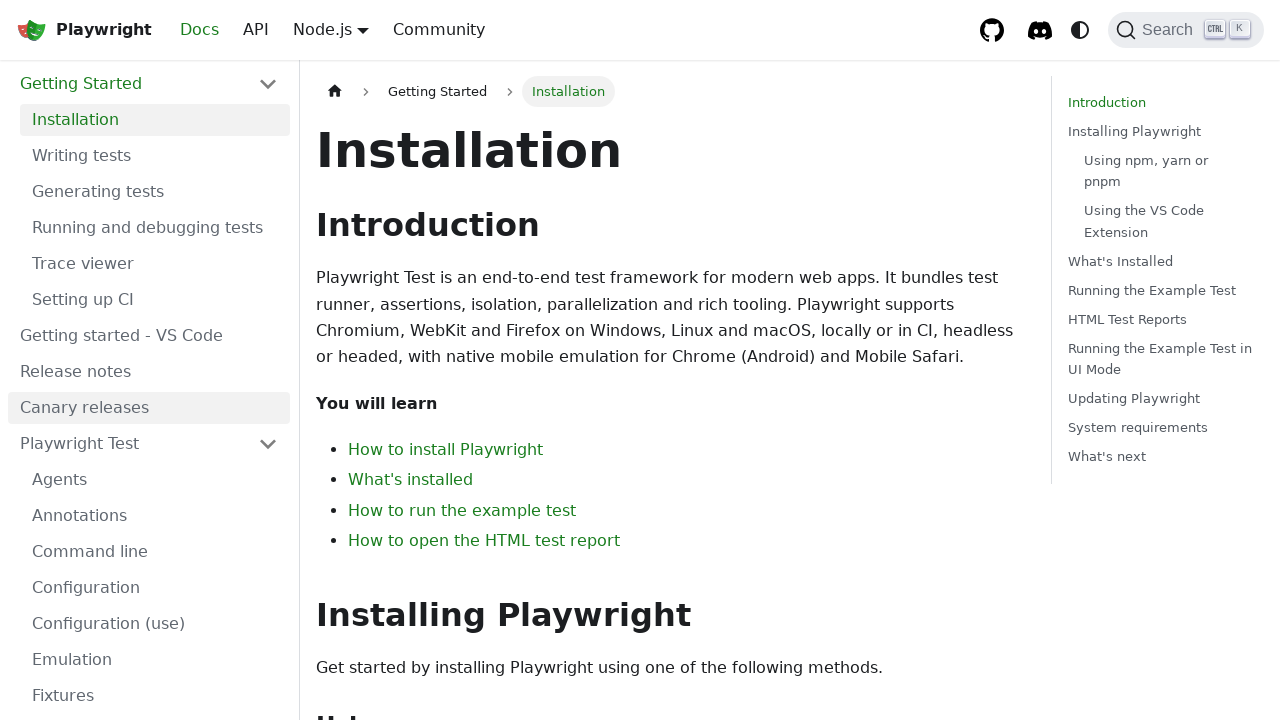

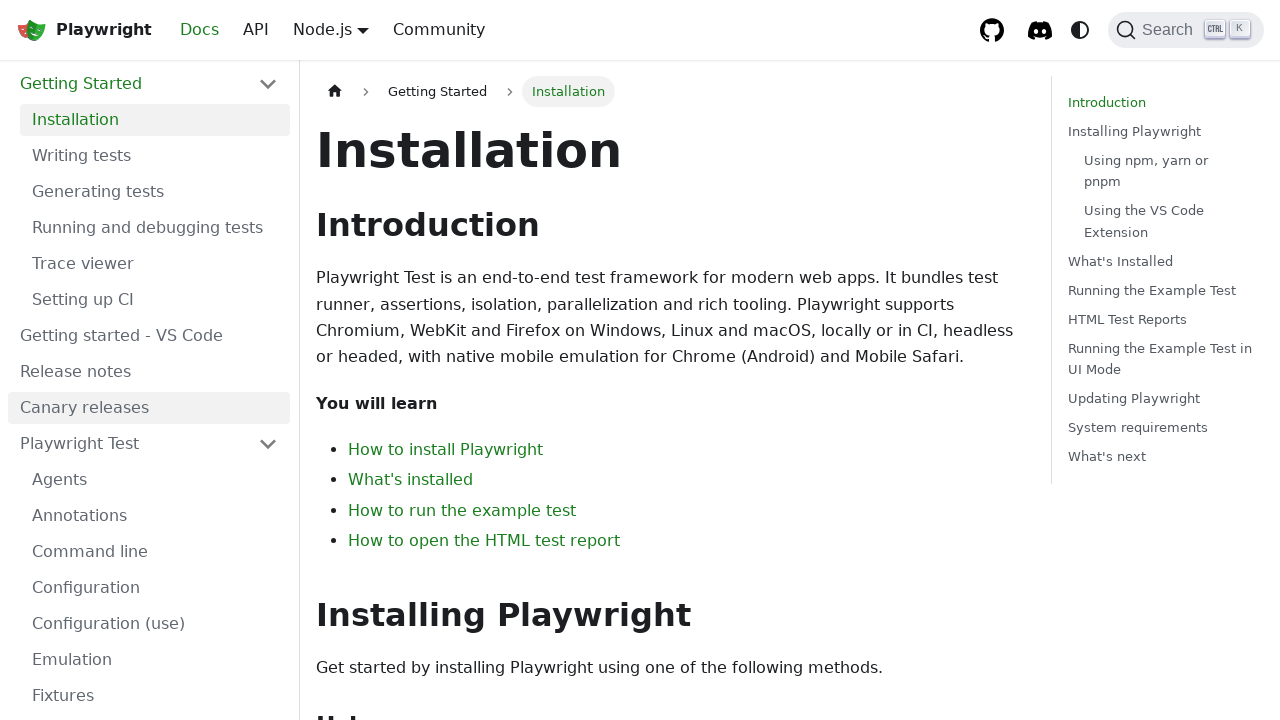